Tests the Smart Campus web application by entering as a guest user and clicking the locate/navigation button on the interface.

Starting URL: https://smartcampus-1b31f.firebaseapp.com

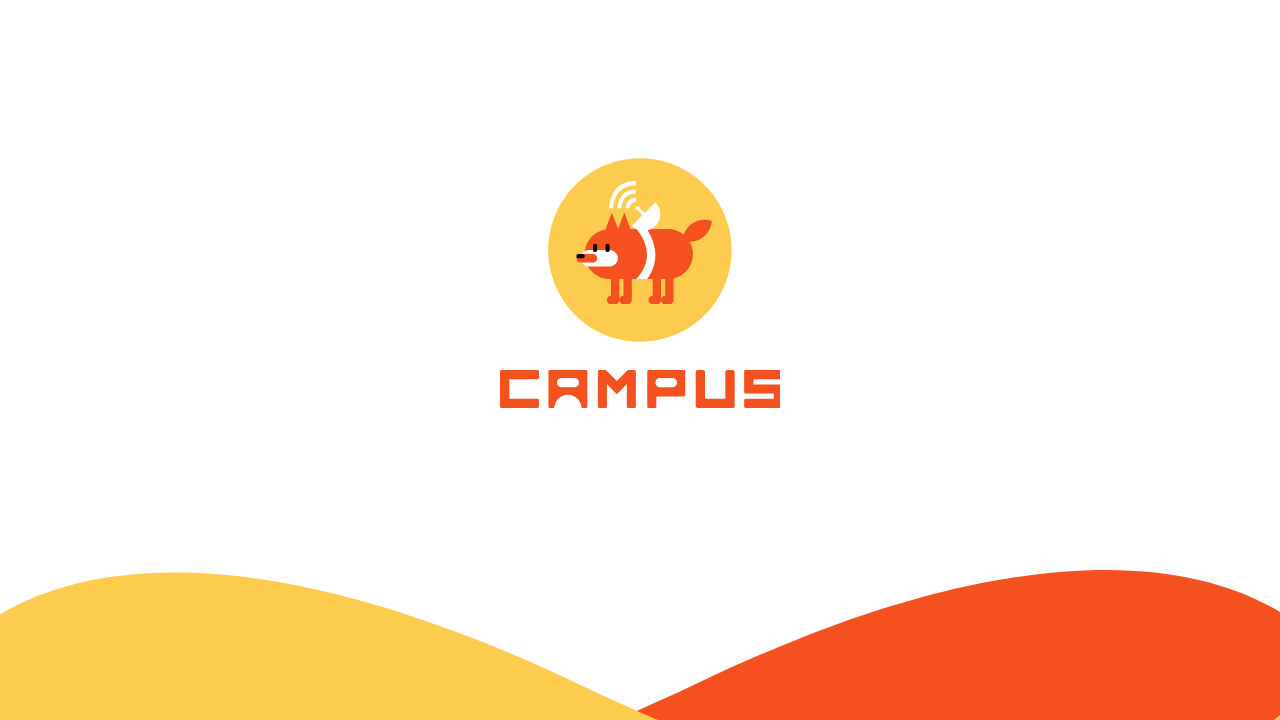

Waited for MUI button elements to load on Smart Campus homepage
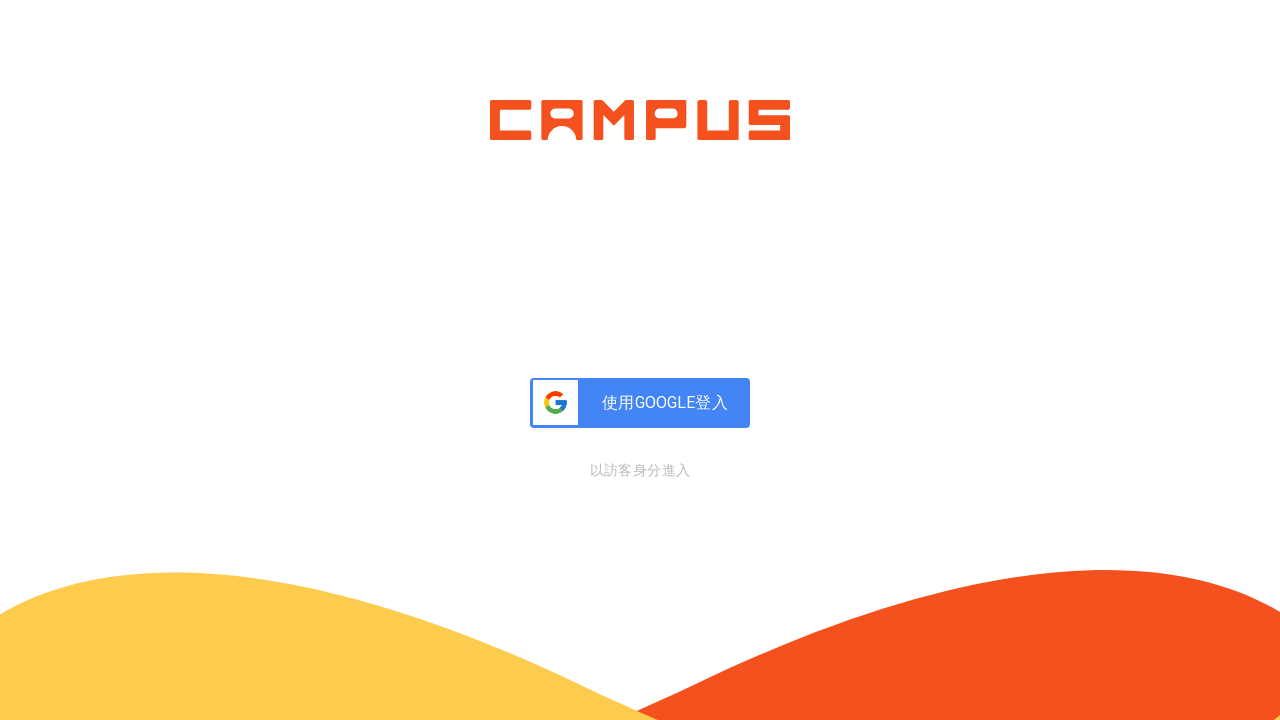

Located all MUI button elements on the page
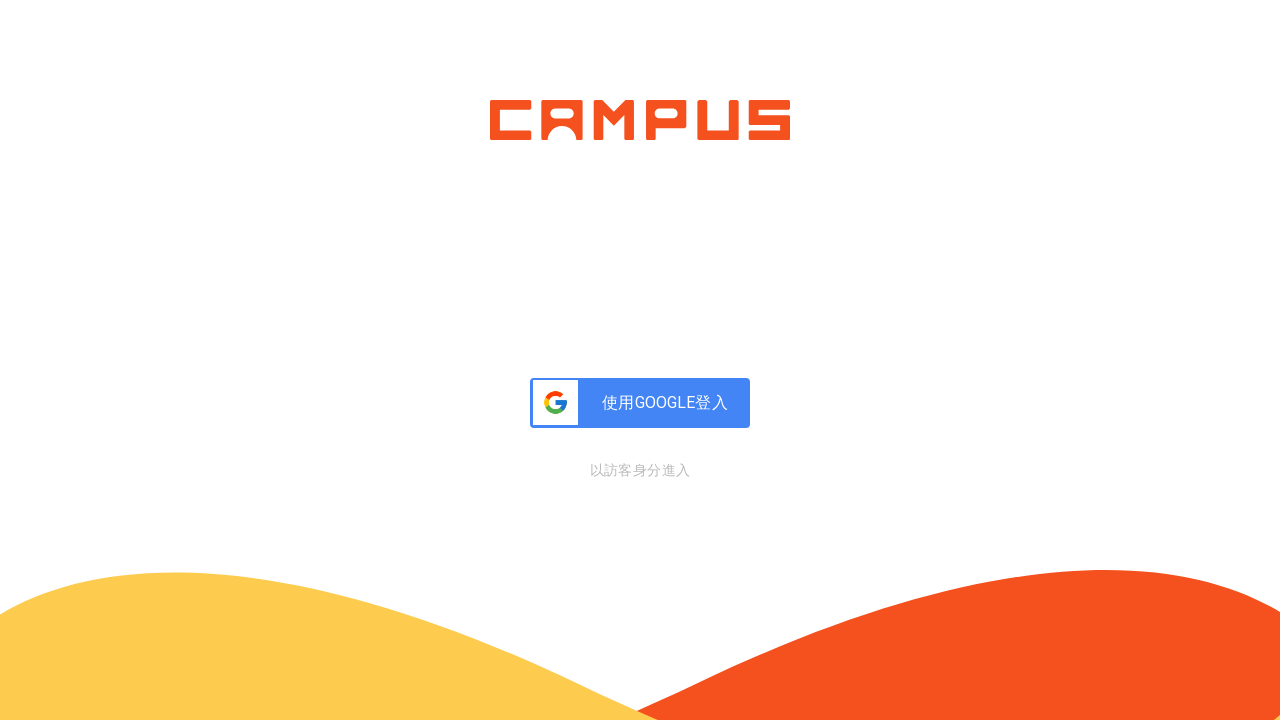

Clicked the 'Enter as guest' button at (640, 470) on .MuiButtonBase-root >> nth=1
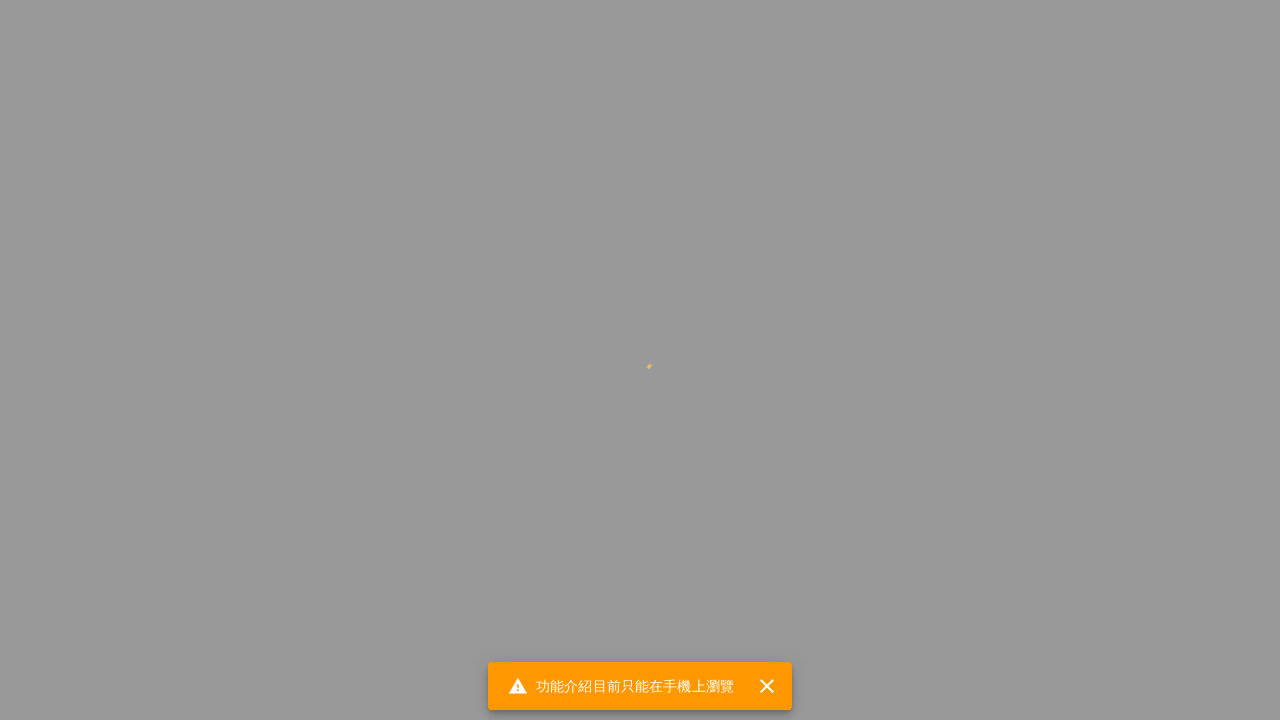

Guest login page loaded and network idle
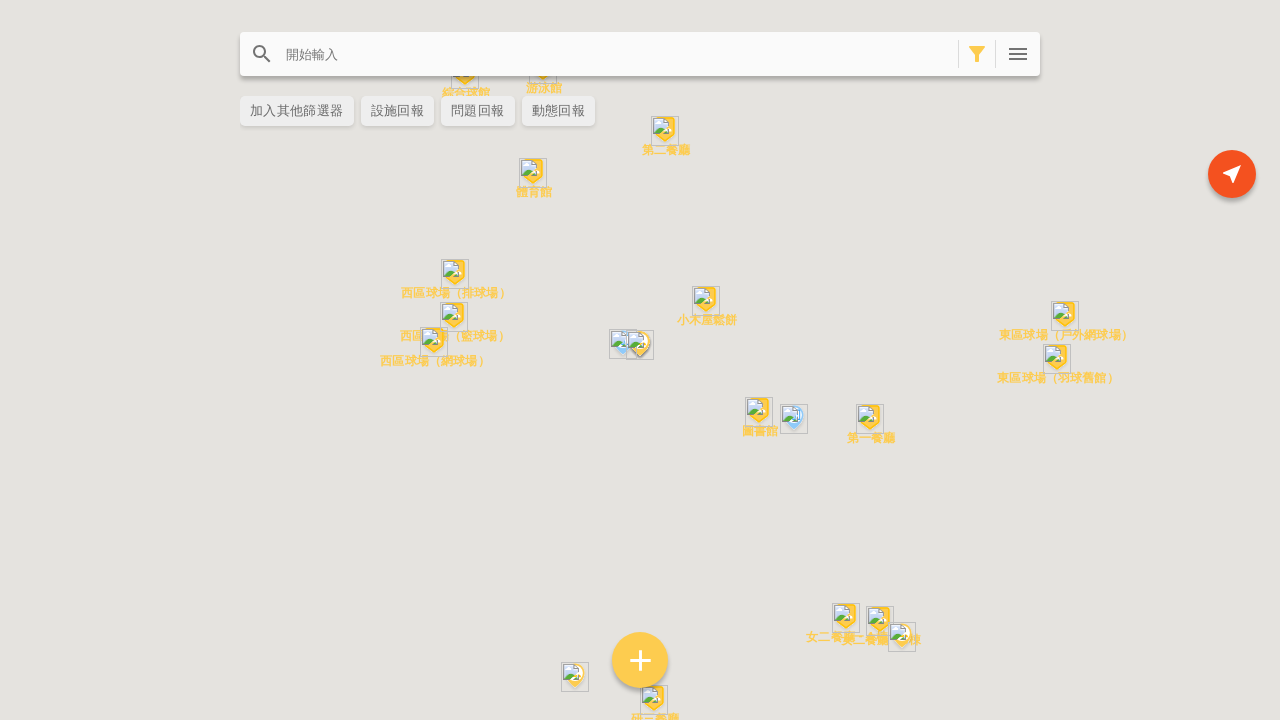

MUI button elements loaded on guest navigation page
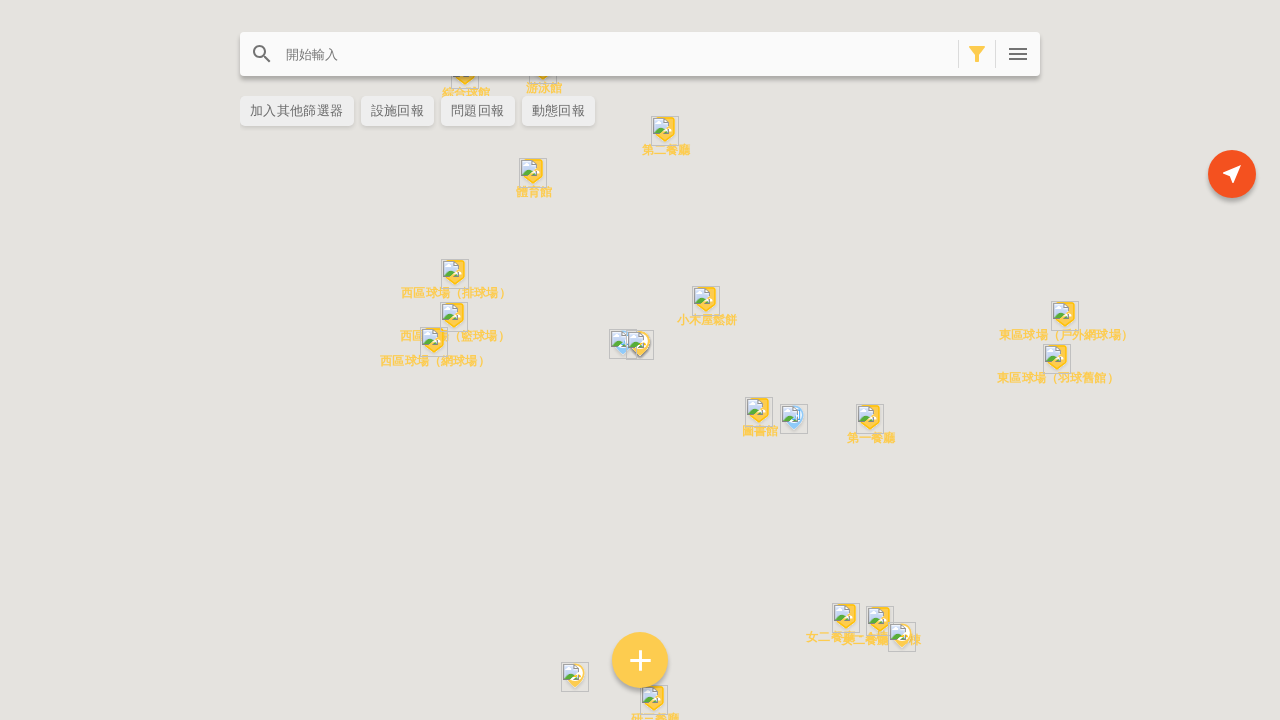

Clicked the locate/navigation button to access campus map at (262, 54) on .MuiButtonBase-root >> nth=0
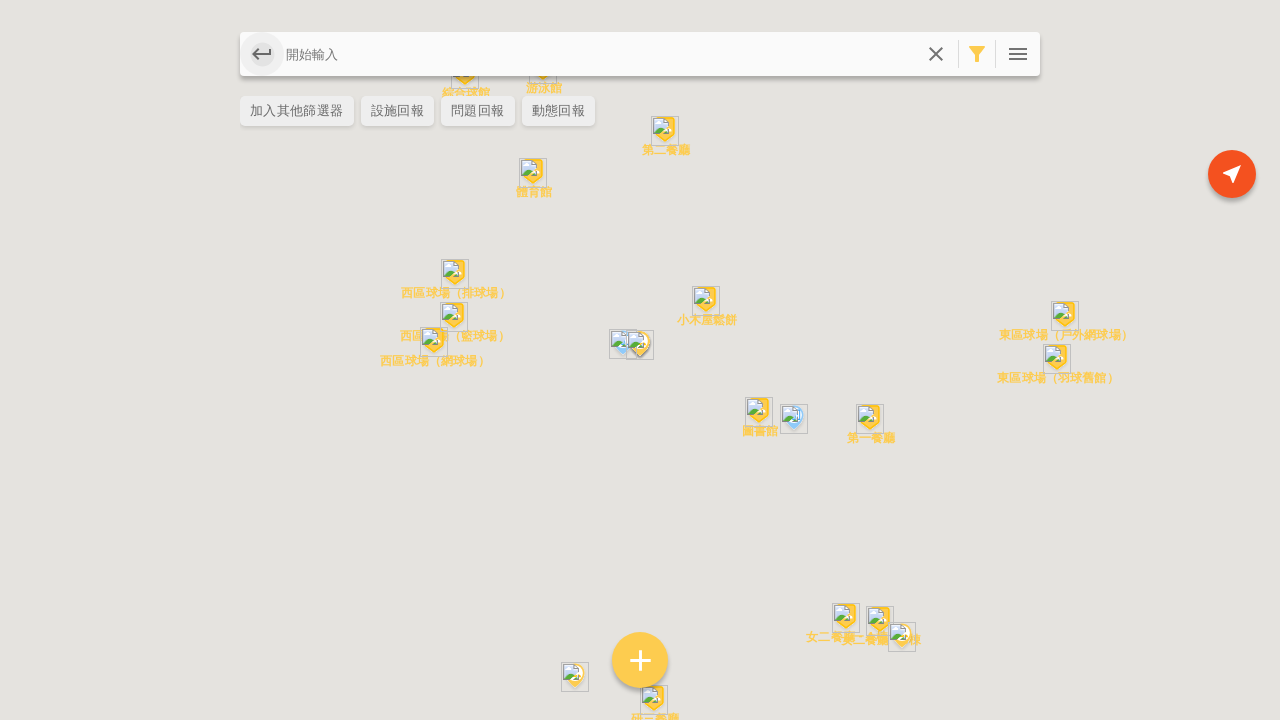

Navigation/locate feature loaded successfully and network idle
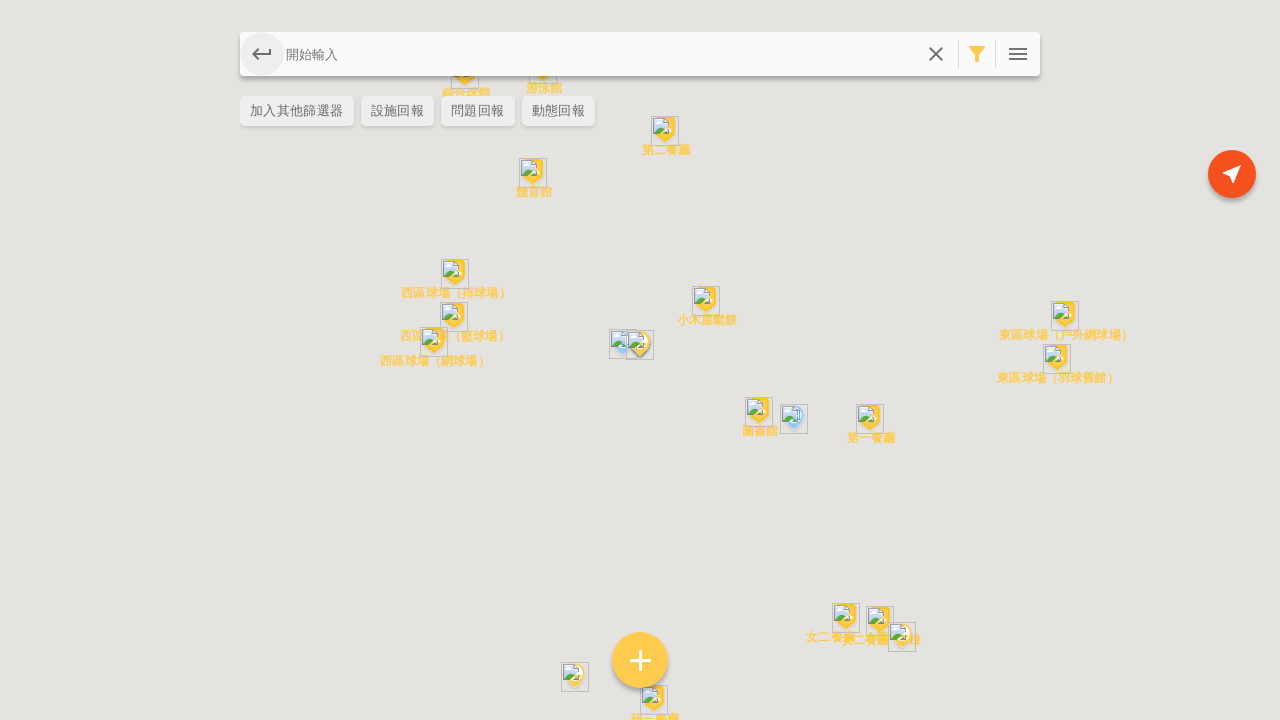

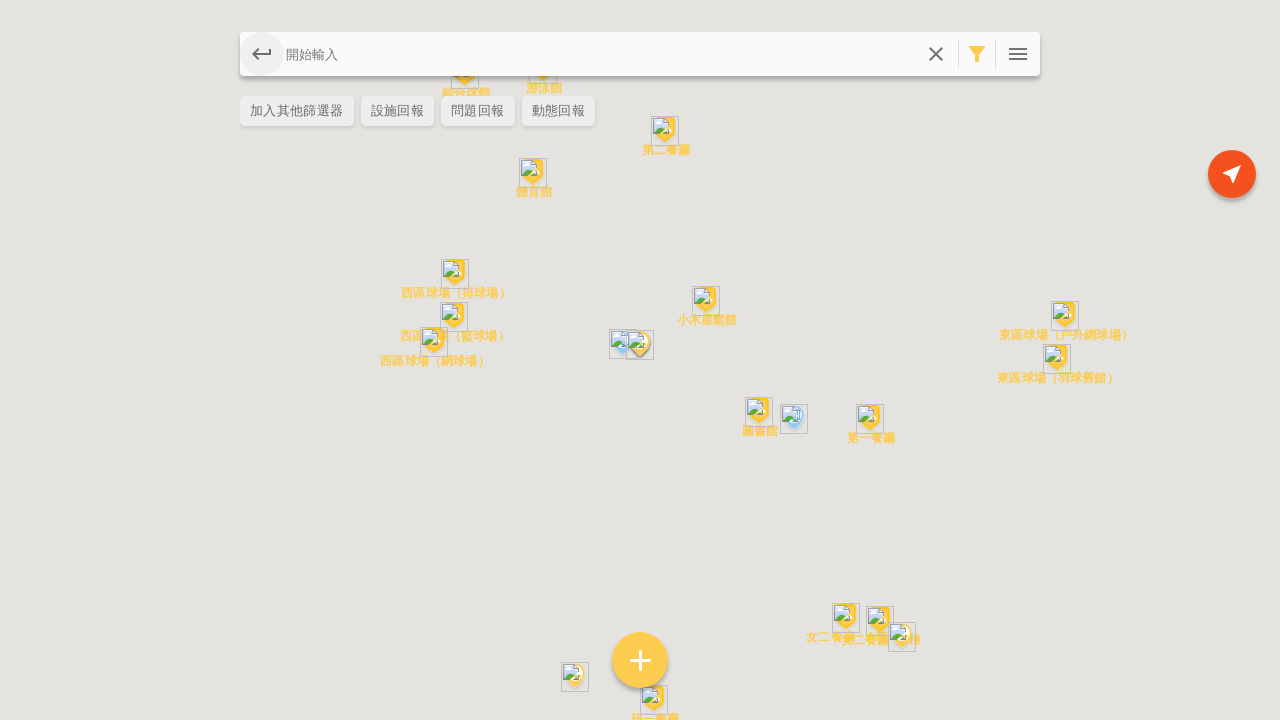